Tests the Playwright documentation site by verifying the page title, checking the "Get Started" link attributes, clicking it, and verifying the Installation heading is visible.

Starting URL: https://playwright.dev/

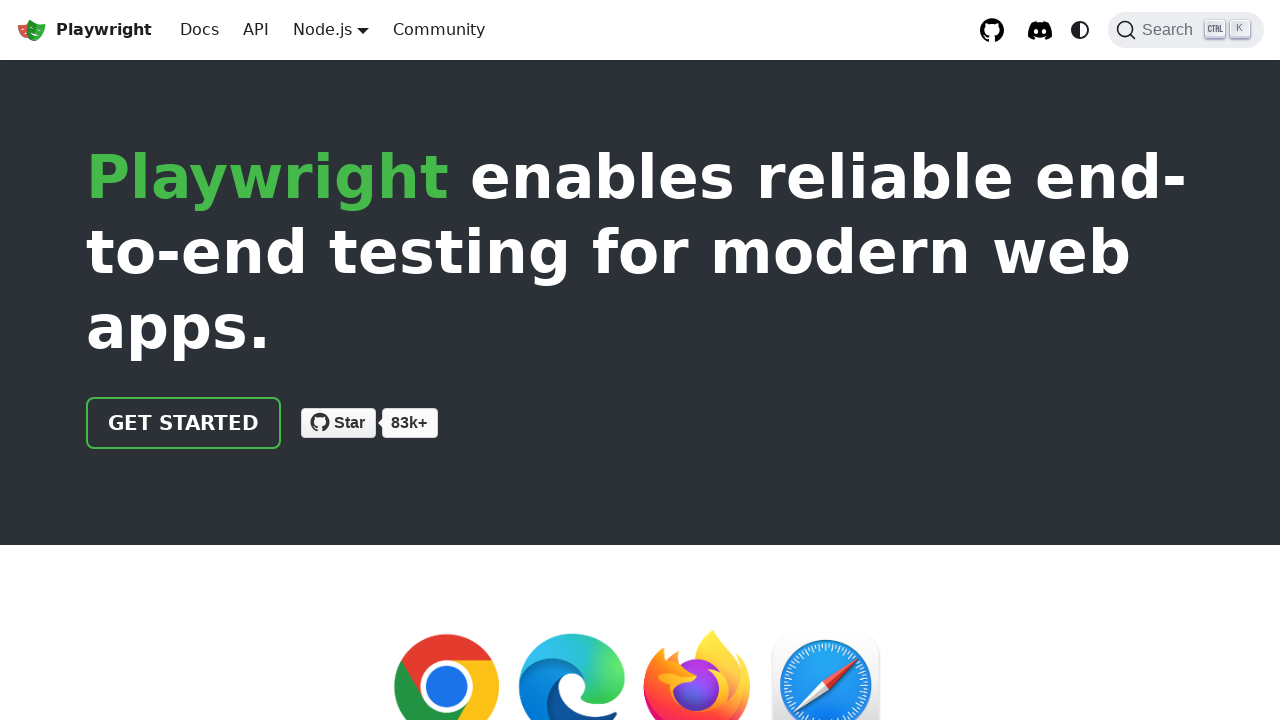

Verified page title contains 'Playwright'
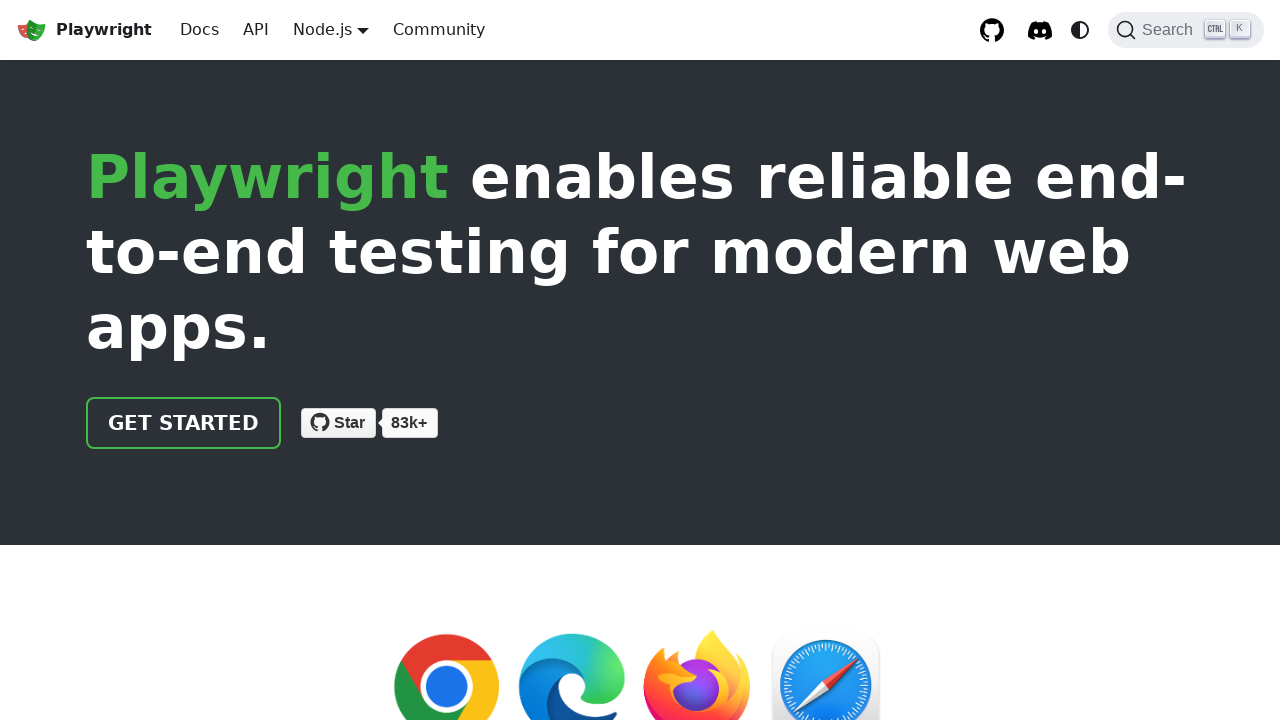

Located the 'Get Started' link
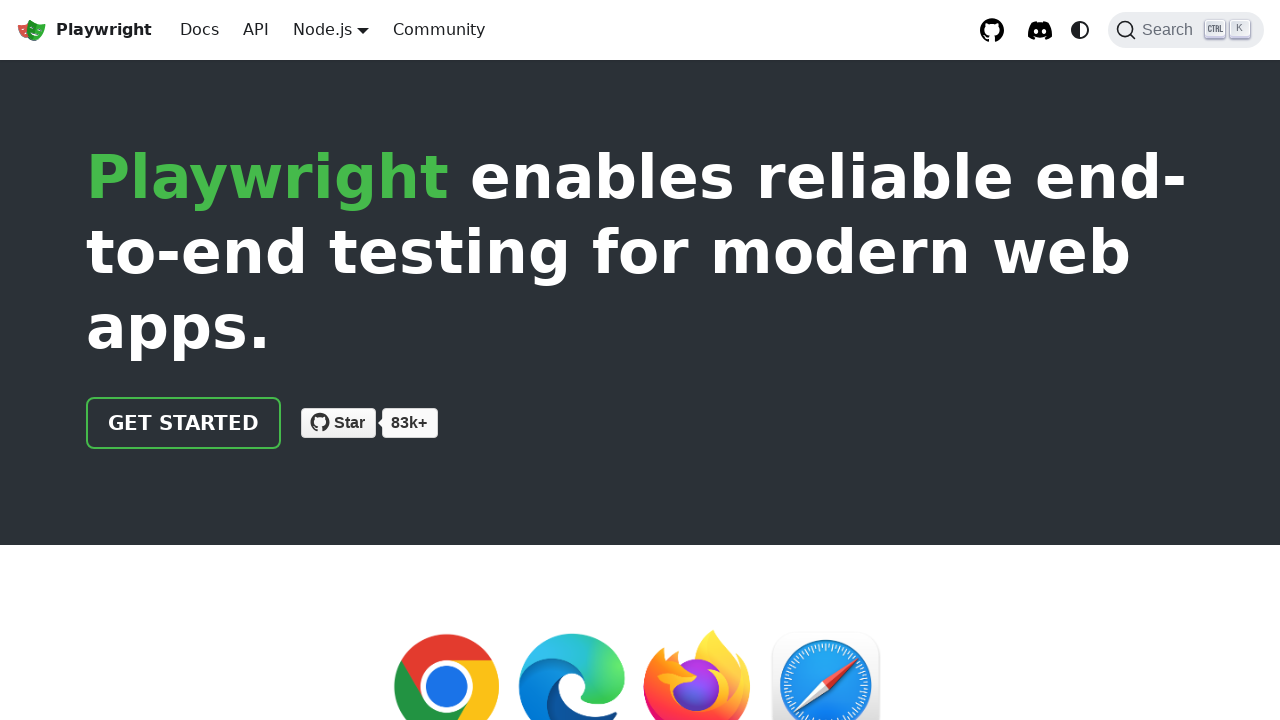

Verified 'Get Started' link has href attribute '/docs/intro'
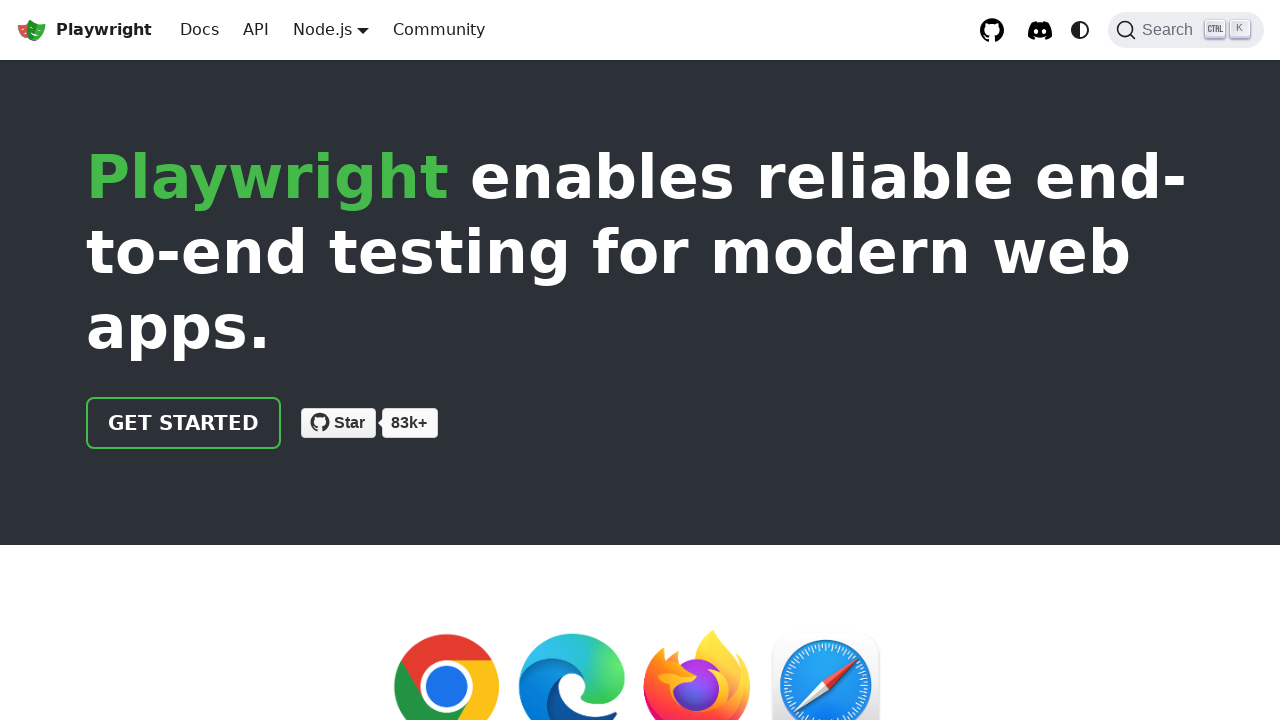

Clicked the 'Get Started' link at (184, 423) on internal:role=link[name="Get Started"i]
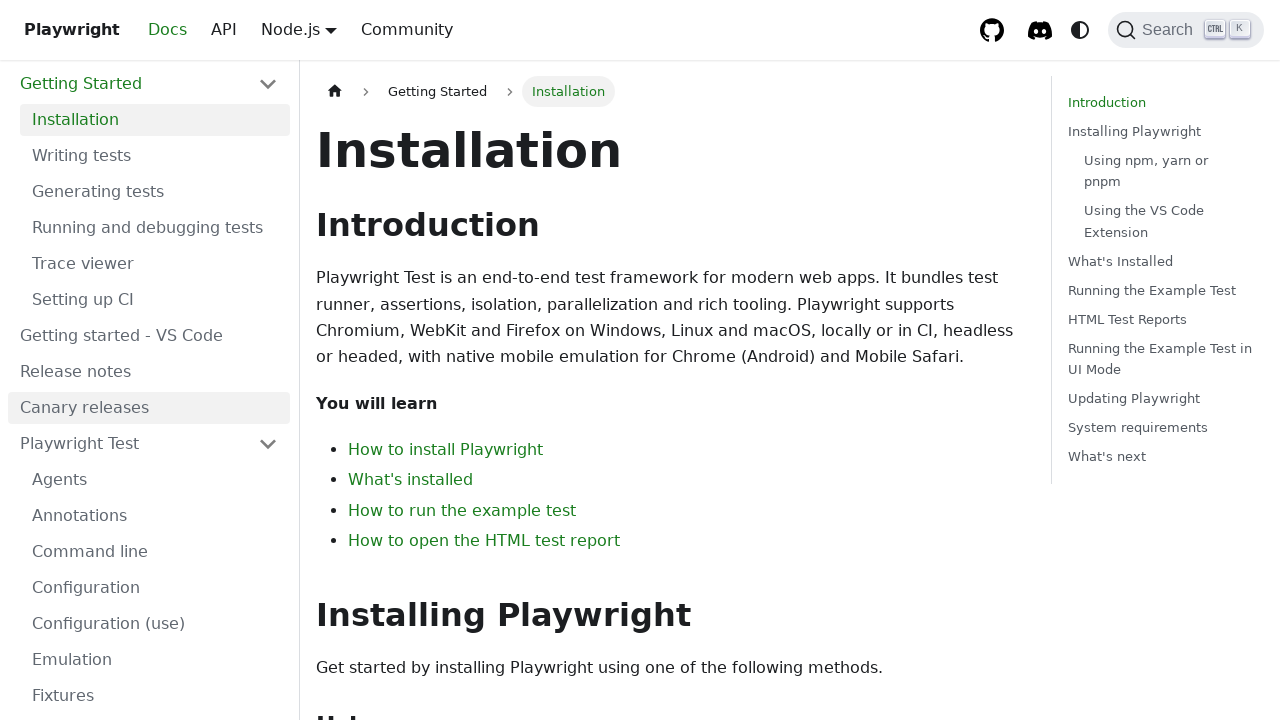

Verified the 'Installation' heading is visible
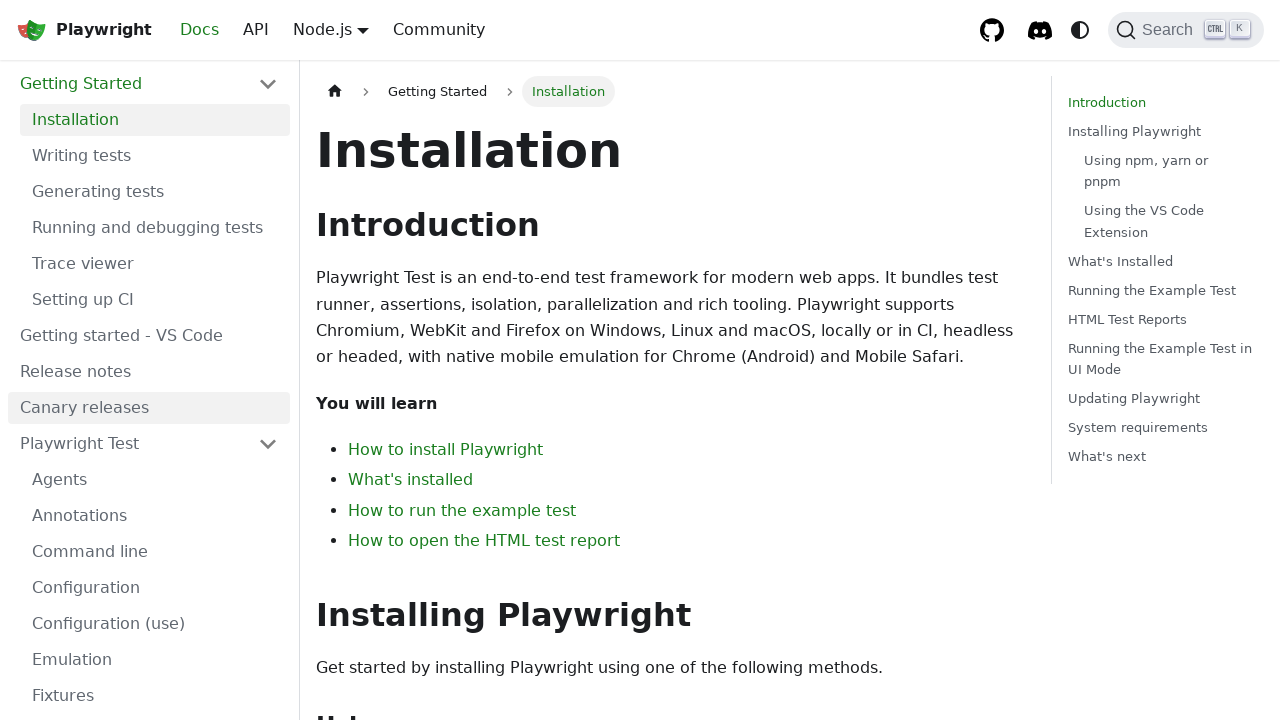

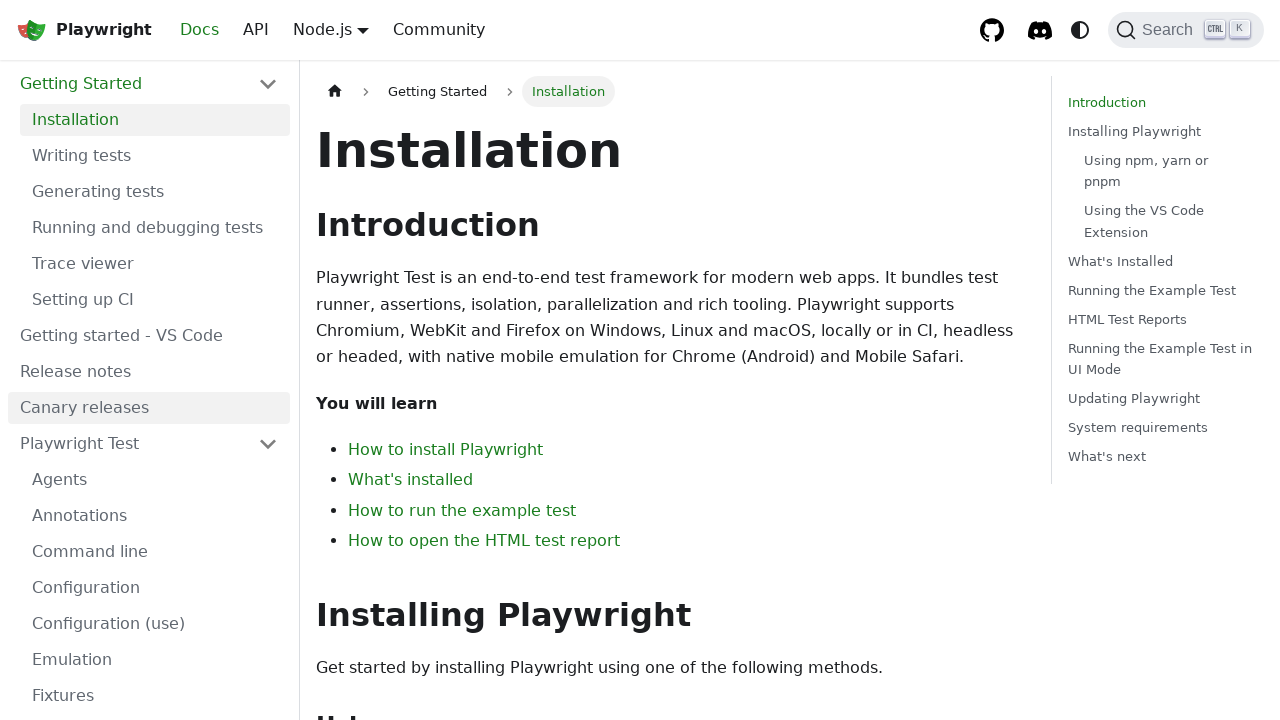